Tests that the text input field is cleared after adding a todo item to the list

Starting URL: https://demo.playwright.dev/todomvc

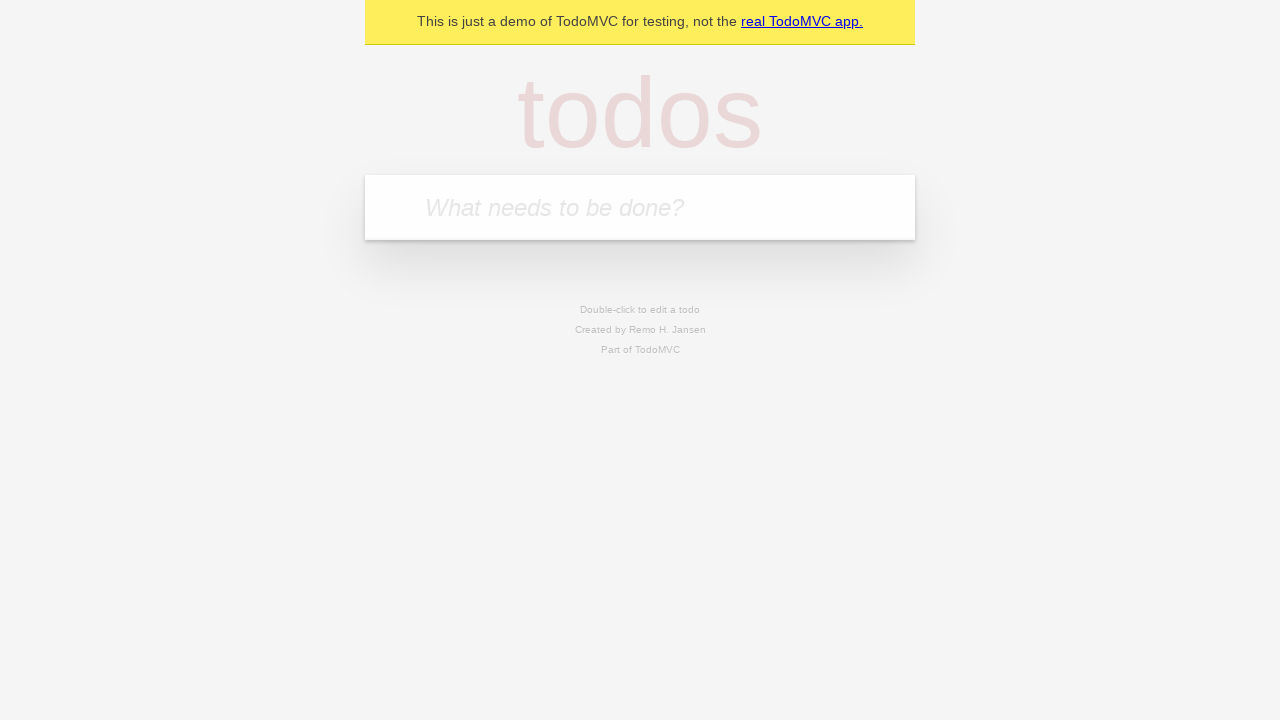

Filled todo input field with 'buy some cheese' on internal:attr=[placeholder="What needs to be done?"i]
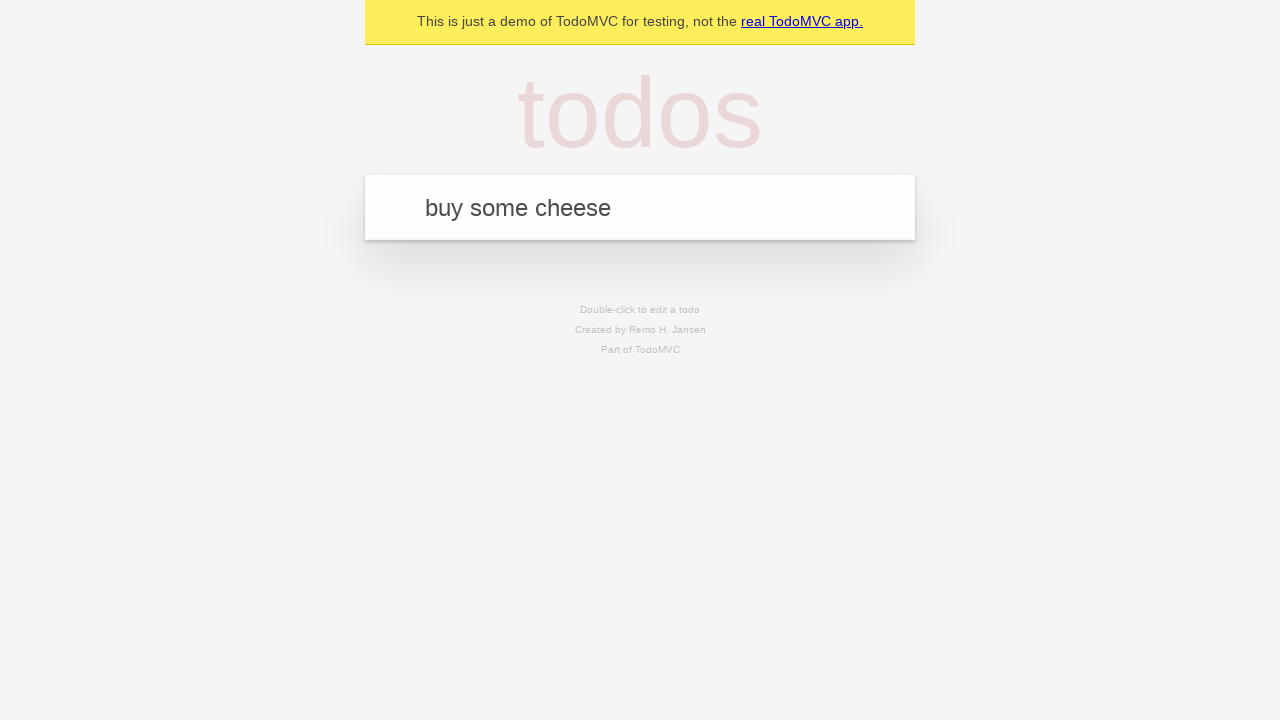

Pressed Enter to add todo item on internal:attr=[placeholder="What needs to be done?"i]
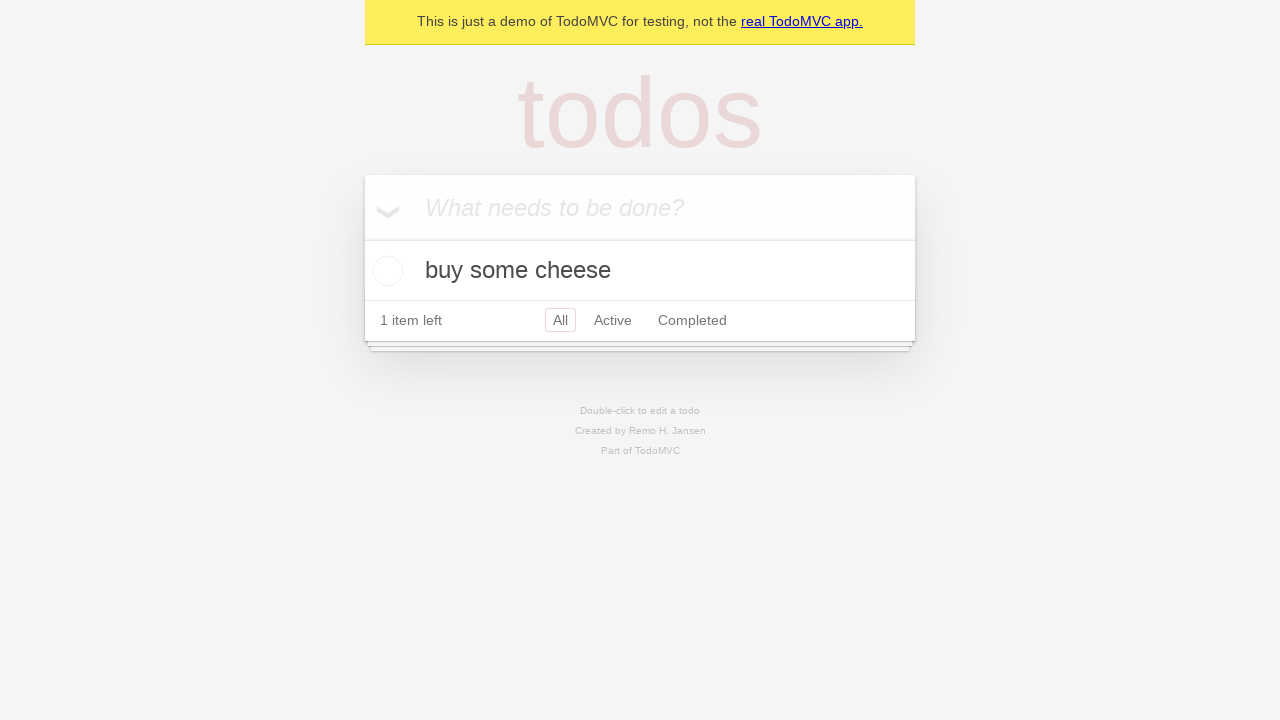

Todo item appeared in the list
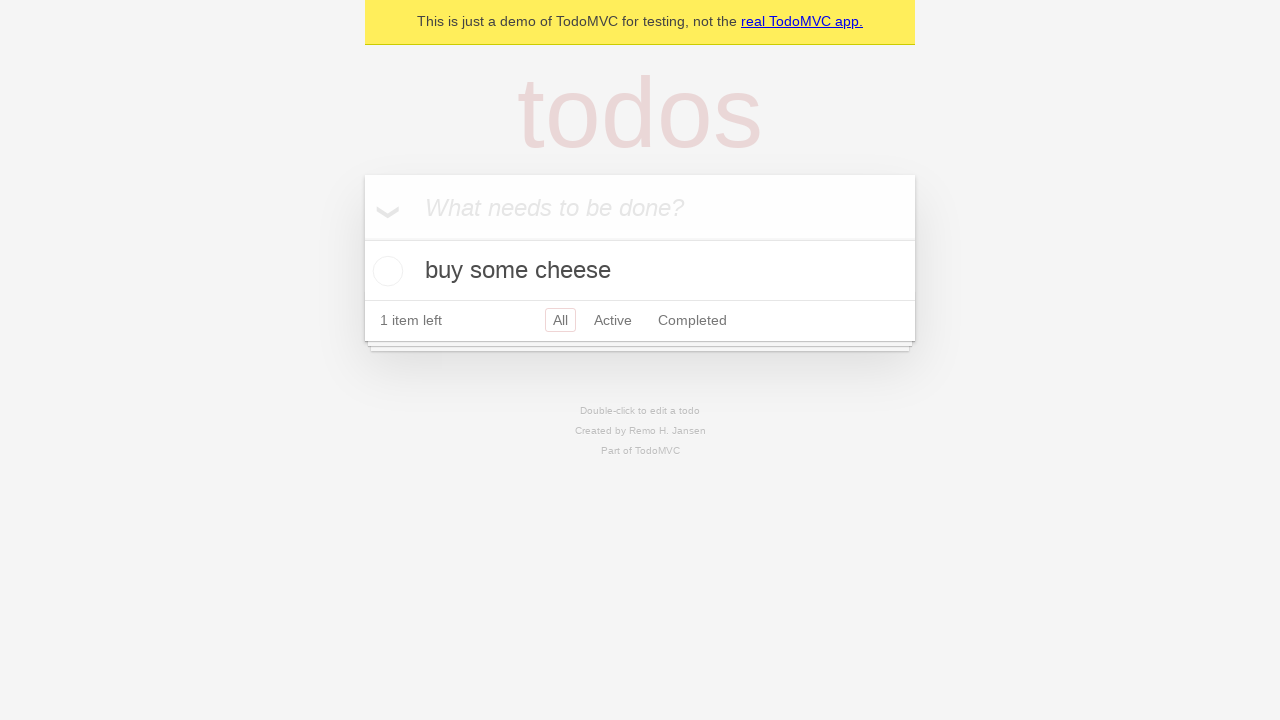

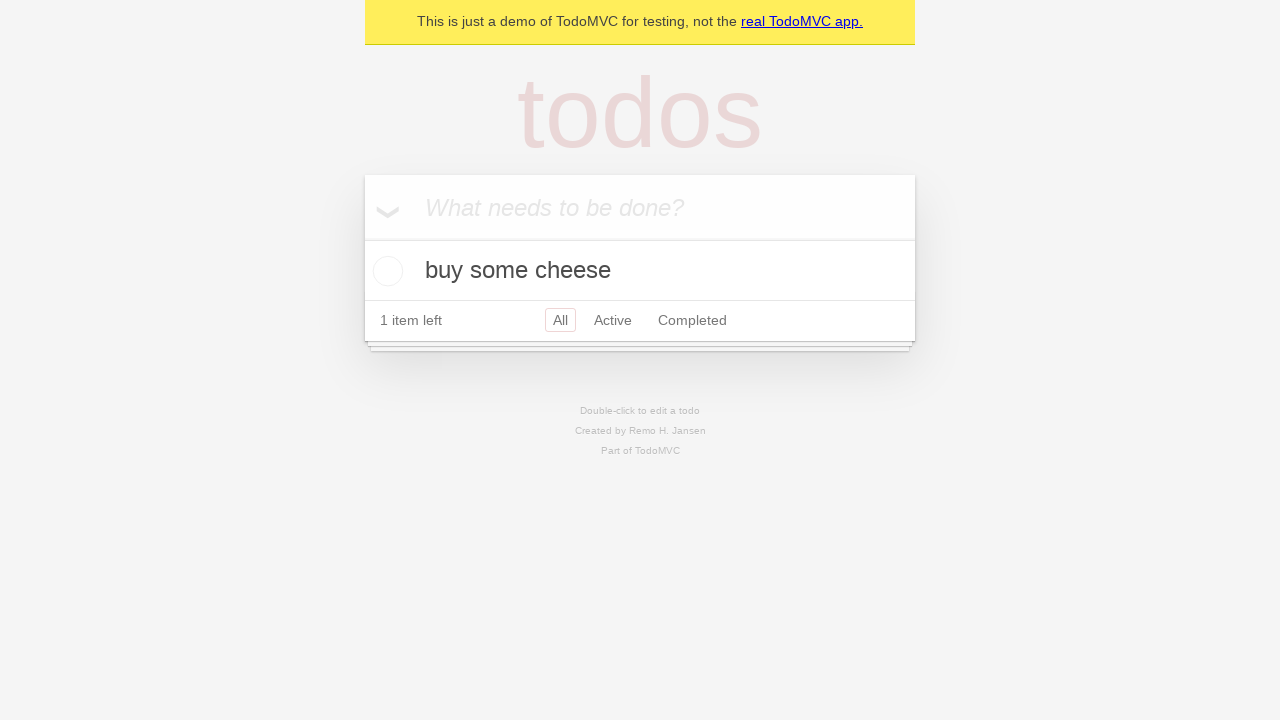